Tests mouse hover functionality by hovering over each main menu item on the GlobalSQA demo site to trigger any dropdown or hover effects.

Starting URL: https://www.globalsqa.com/demo-site/

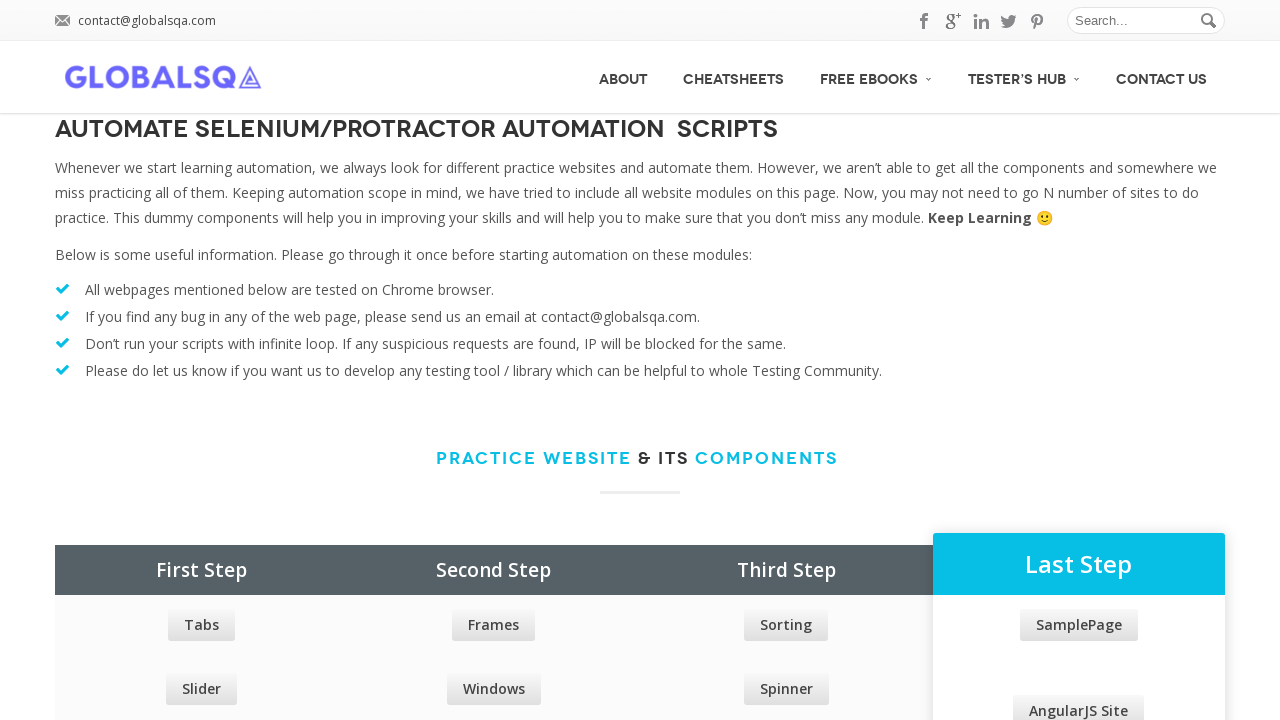

Main menu selector loaded
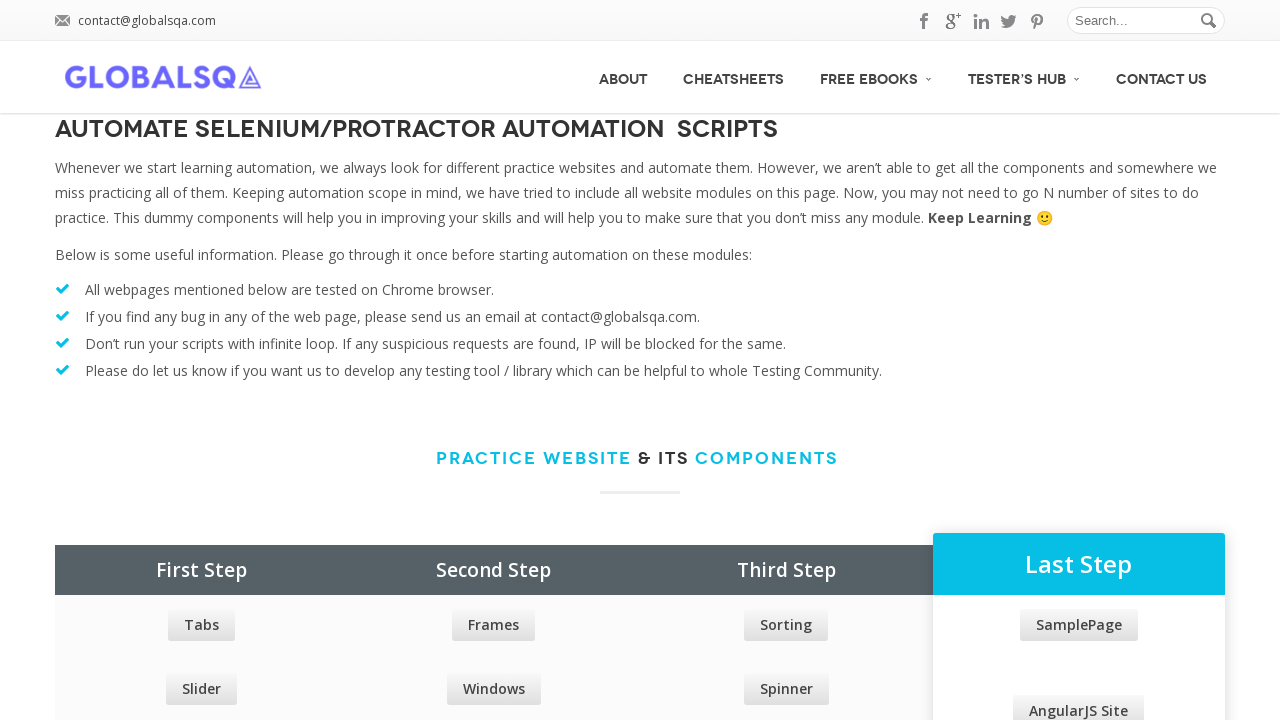

Located 5 main menu options
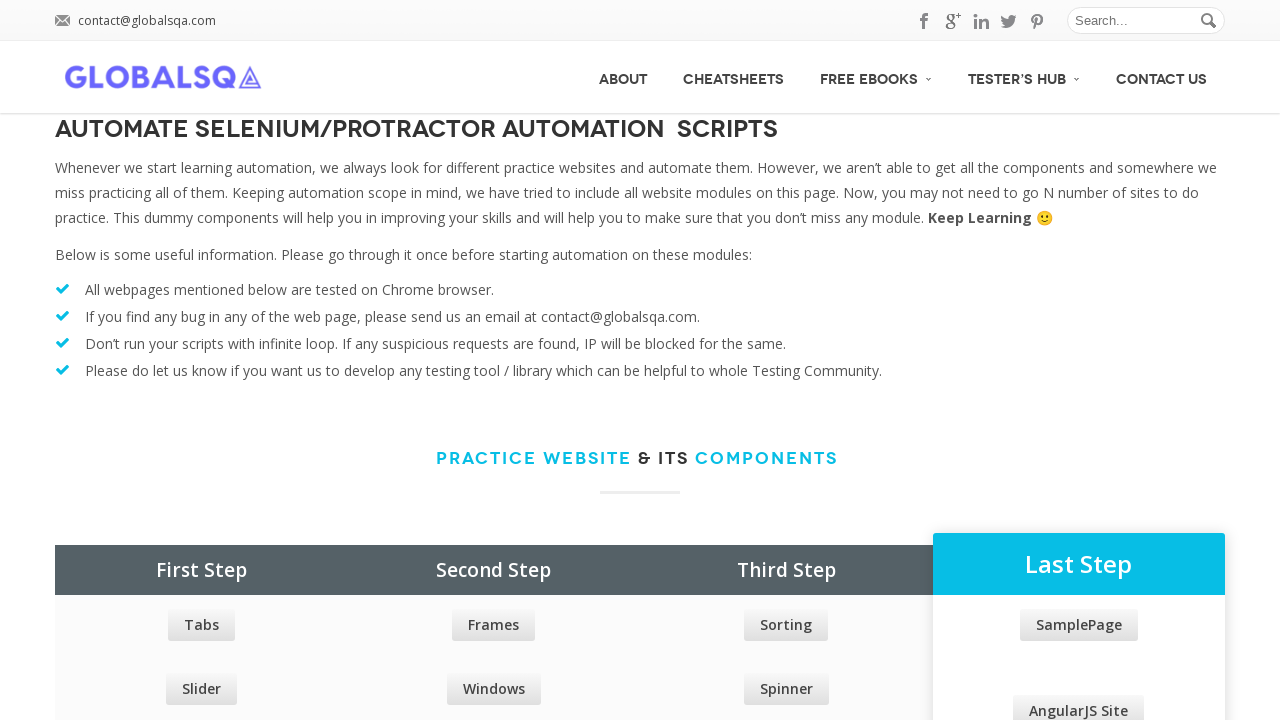

Hovered over main menu option 1 at (623, 77) on xpath=//div[@id='menu']/ul/li/a >> nth=0
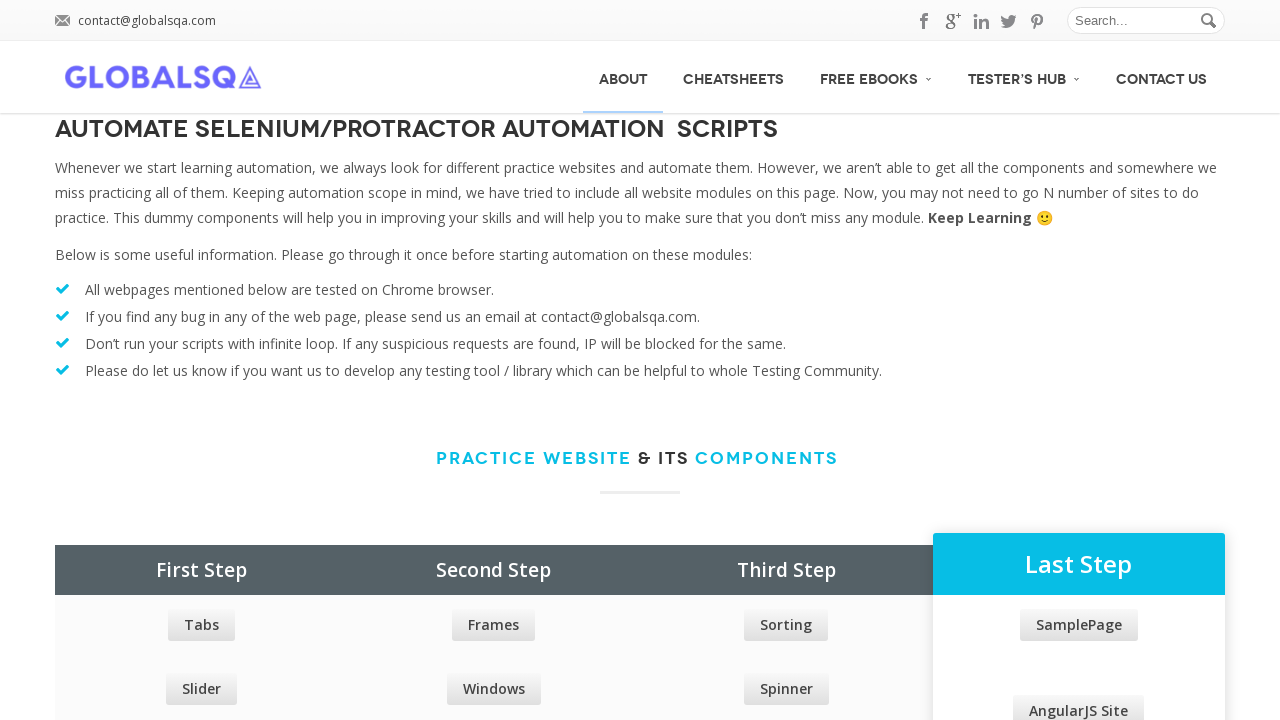

Waited for hover effect on menu option 1
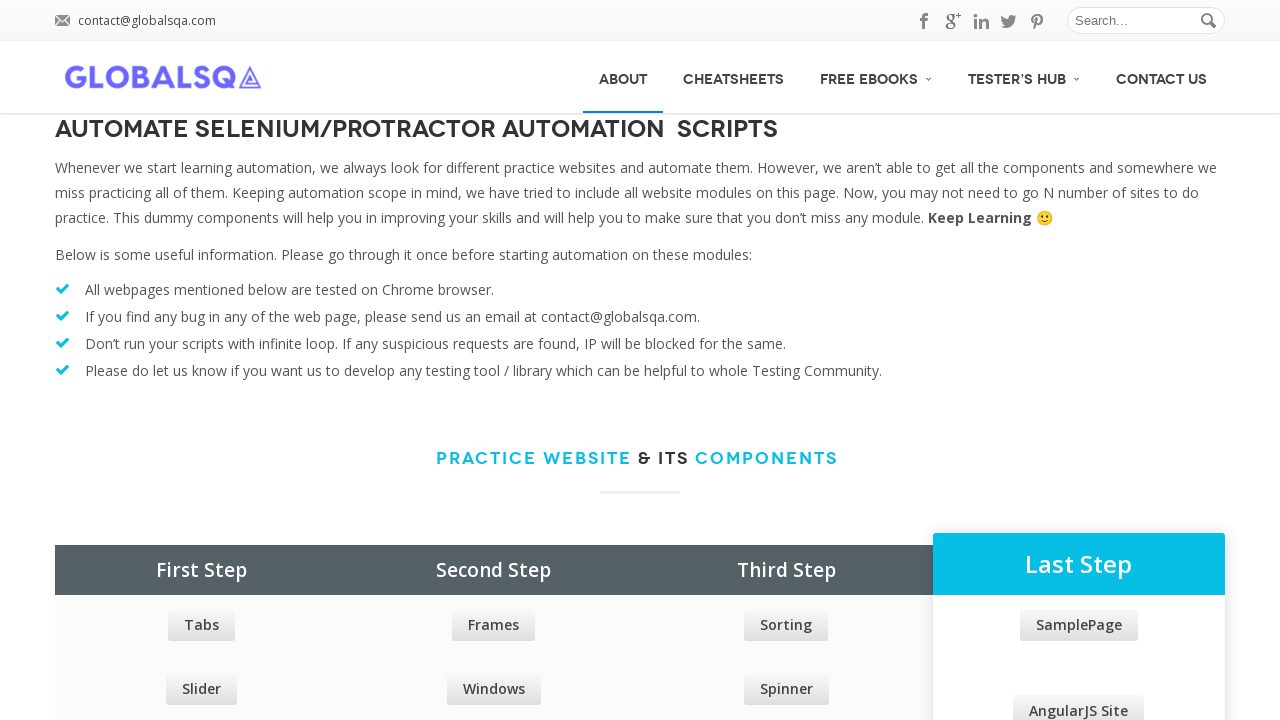

Hovered over main menu option 2 at (734, 77) on xpath=//div[@id='menu']/ul/li/a >> nth=1
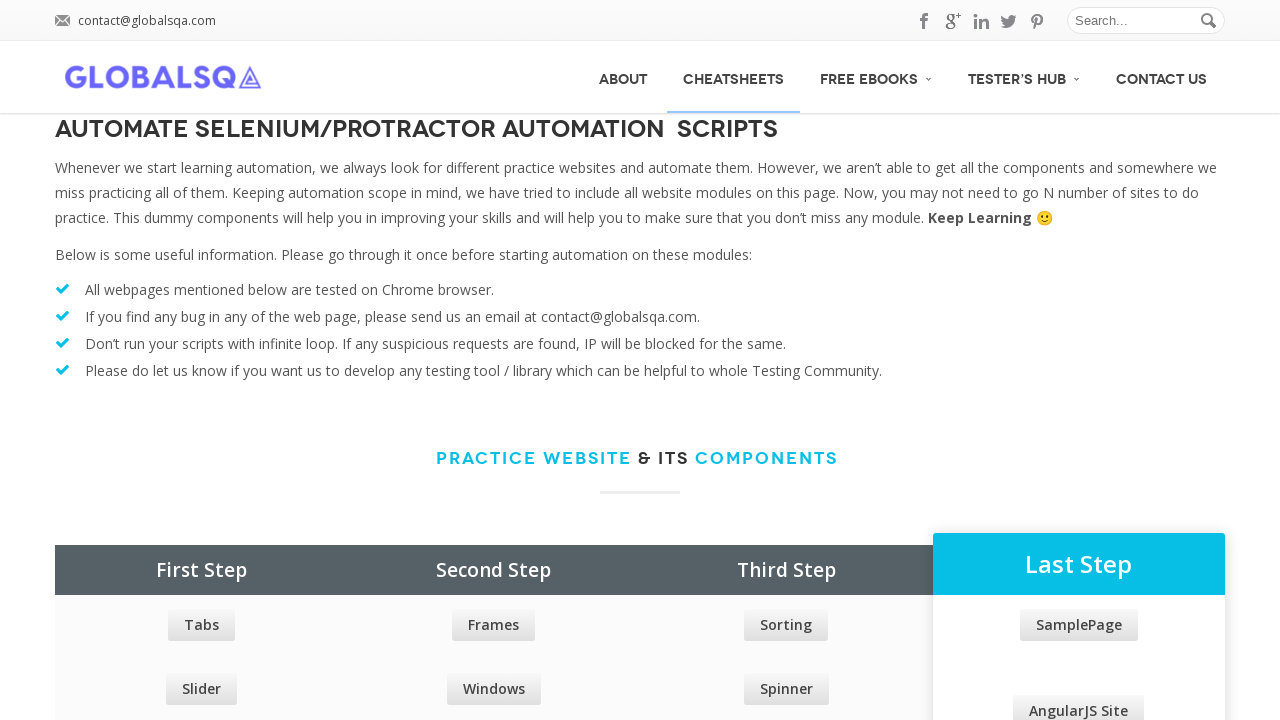

Waited for hover effect on menu option 2
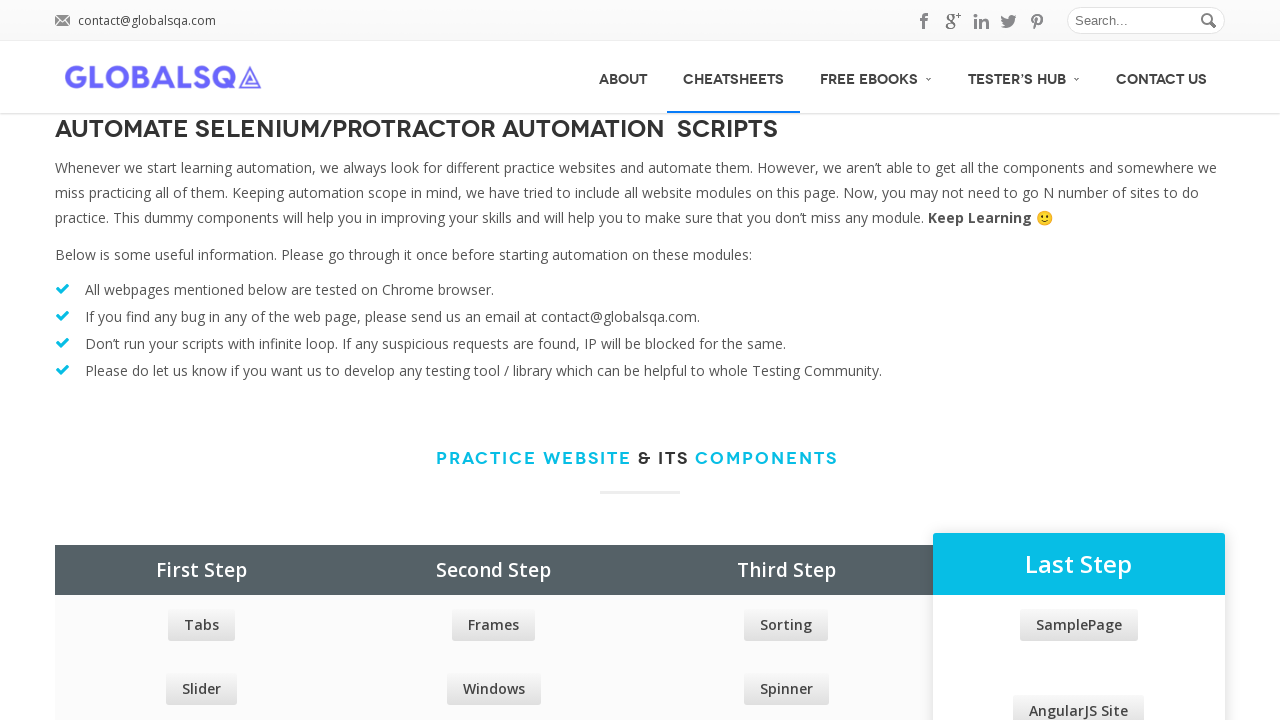

Hovered over main menu option 3 at (876, 76) on xpath=//div[@id='menu']/ul/li/a >> nth=2
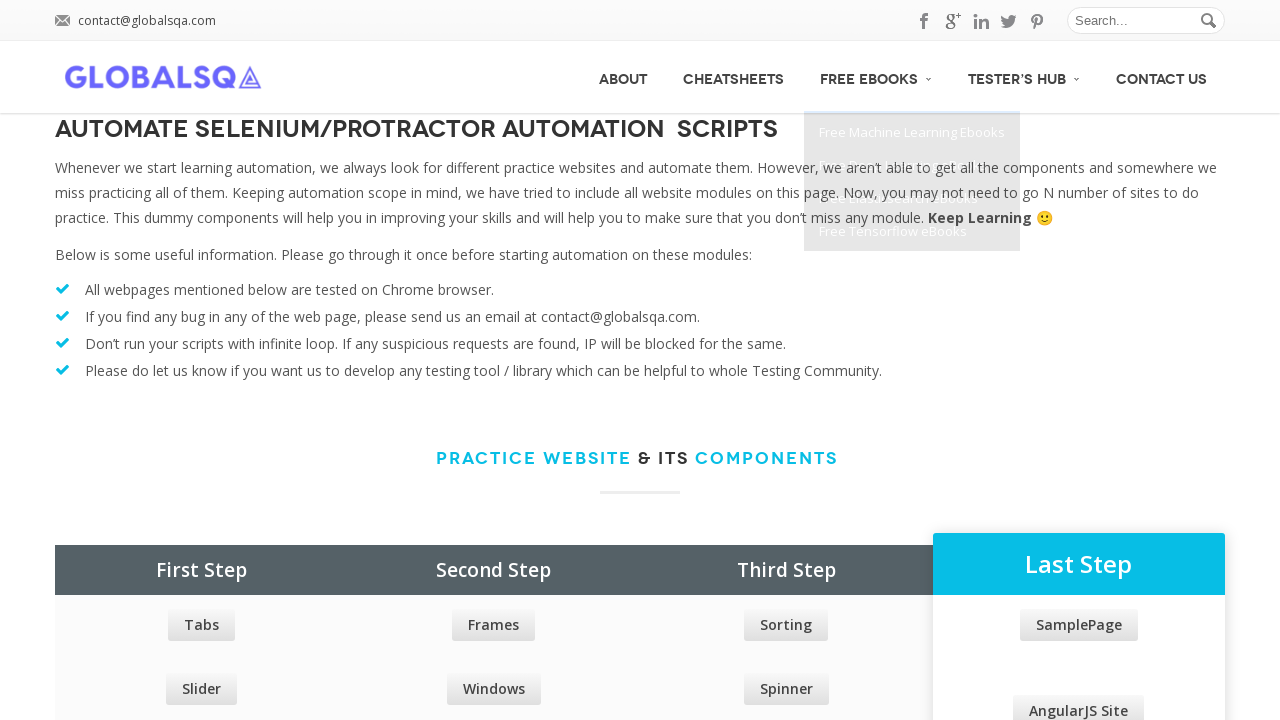

Waited for hover effect on menu option 3
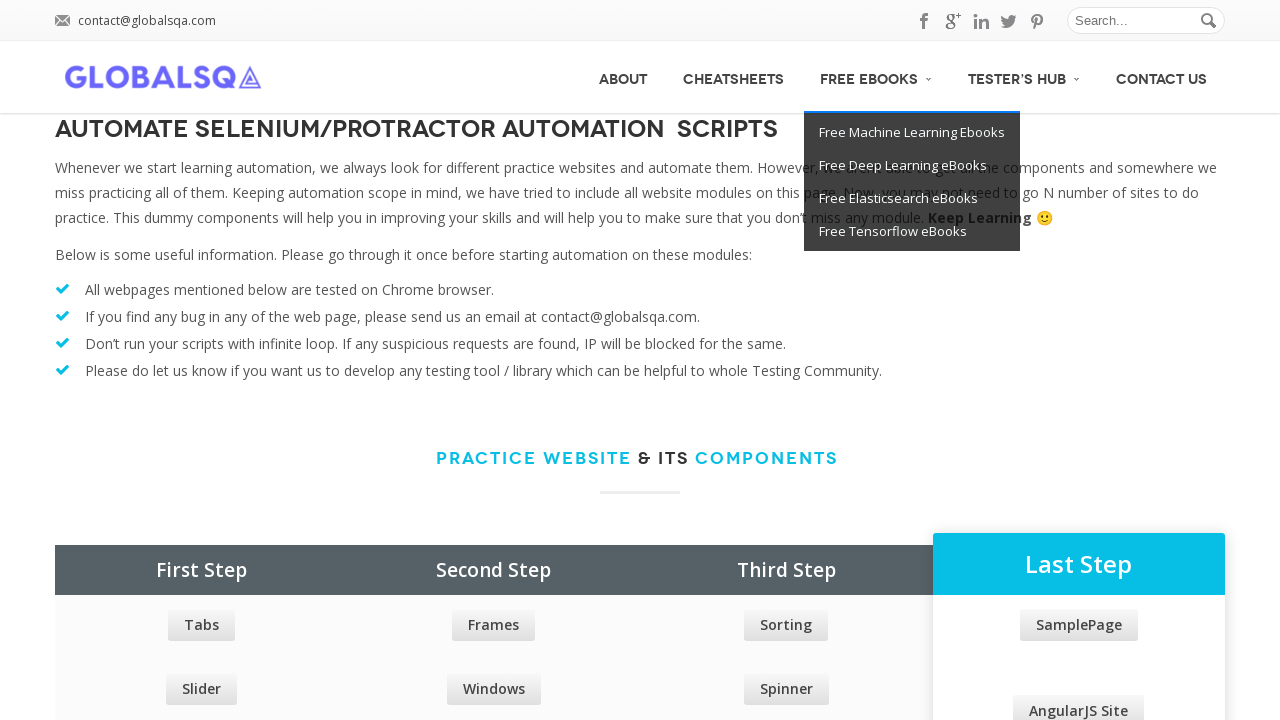

Hovered over main menu option 4 at (1024, 76) on xpath=//div[@id='menu']/ul/li/a >> nth=3
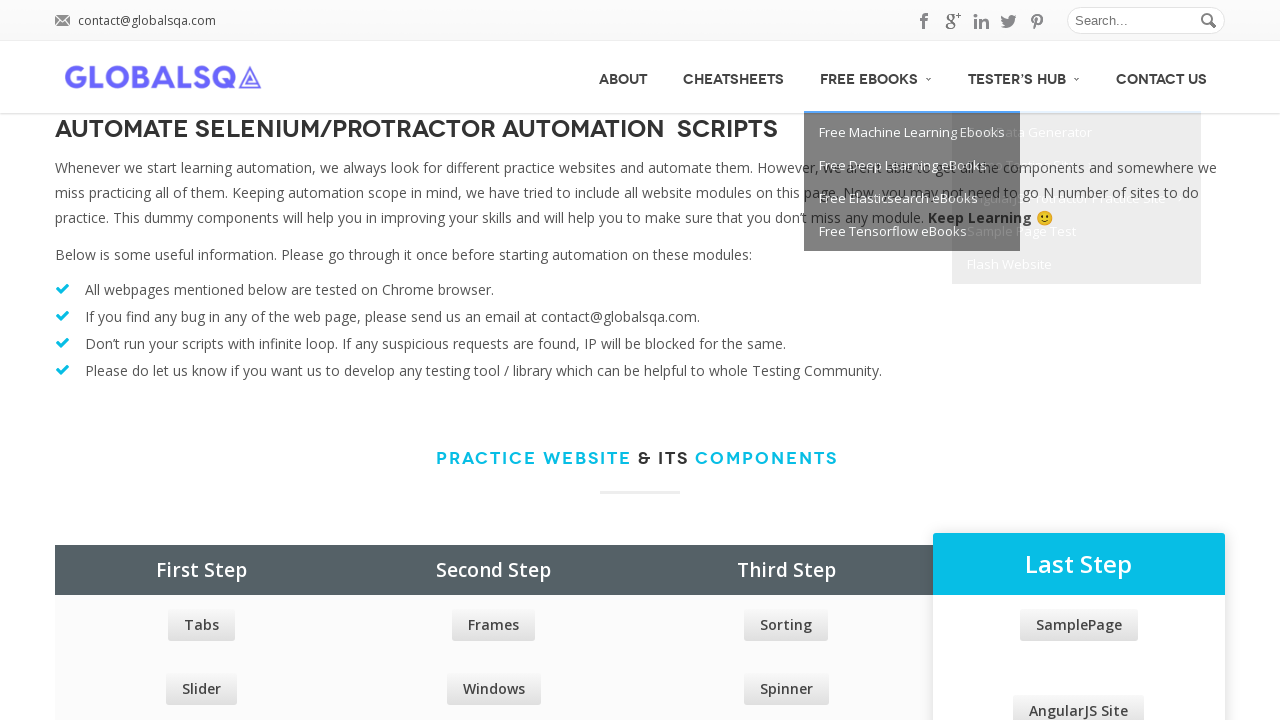

Waited for hover effect on menu option 4
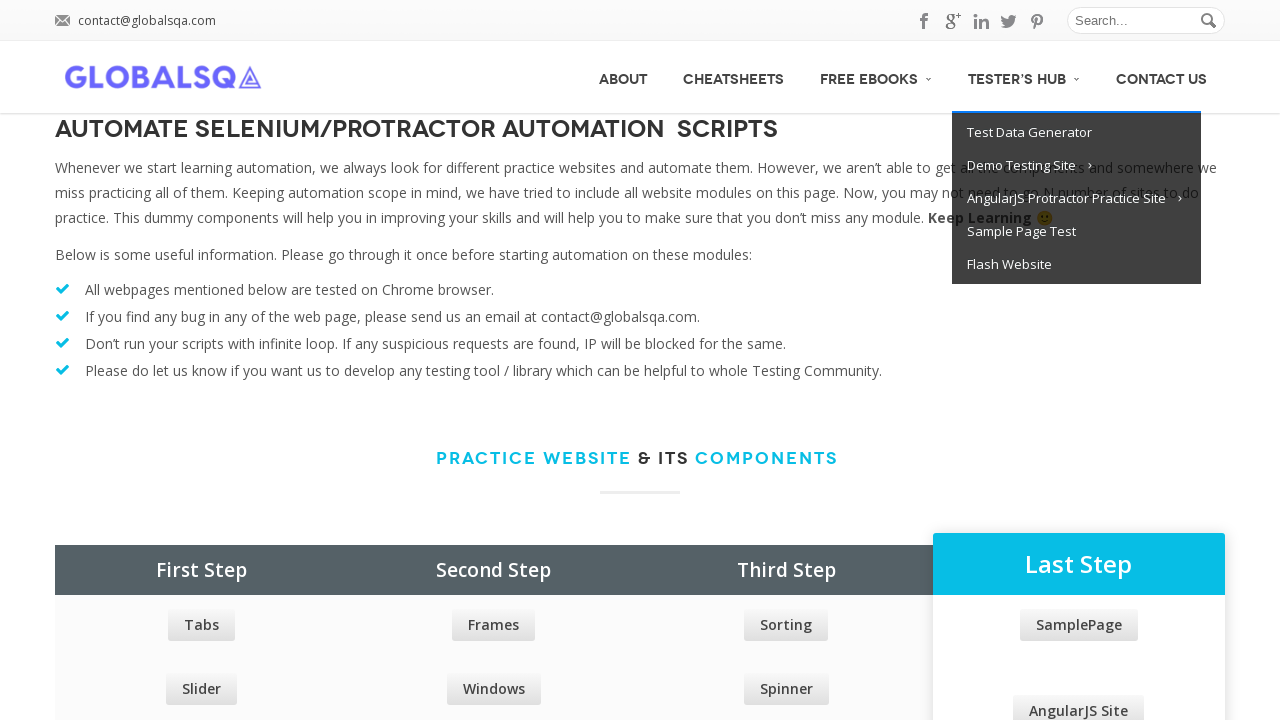

Hovered over main menu option 5 at (1162, 77) on xpath=//div[@id='menu']/ul/li/a >> nth=4
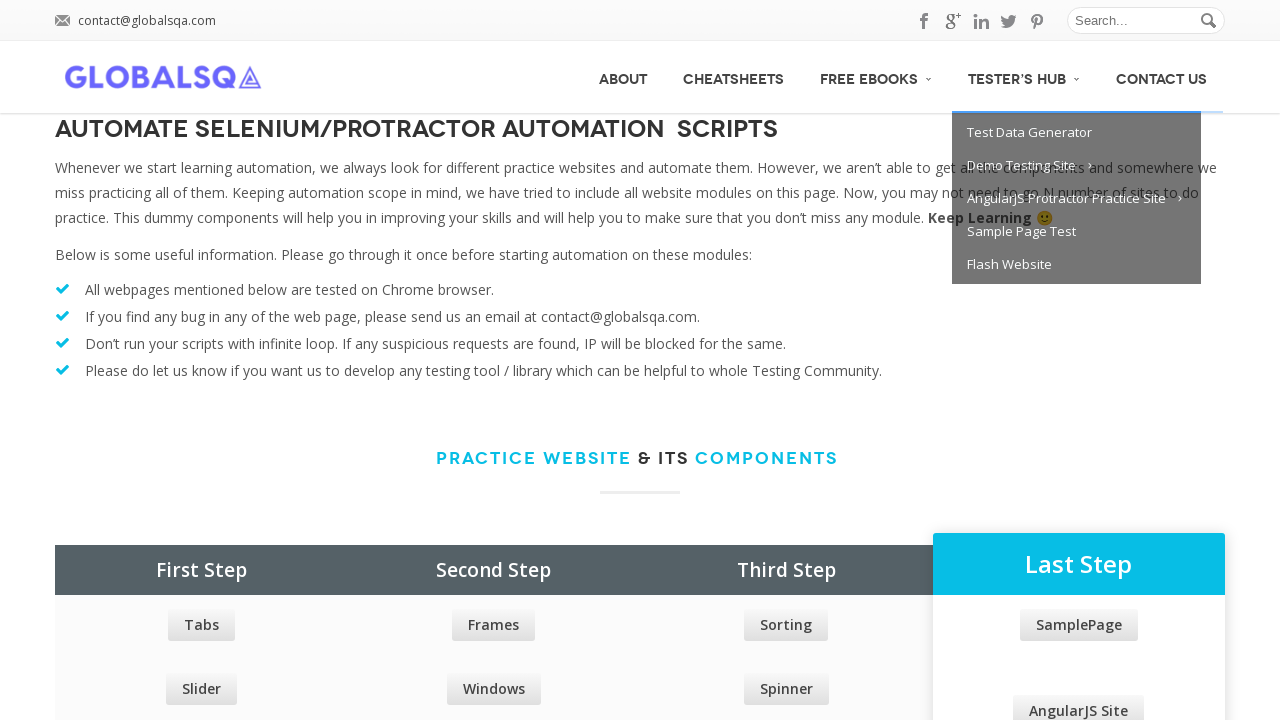

Waited for hover effect on menu option 5
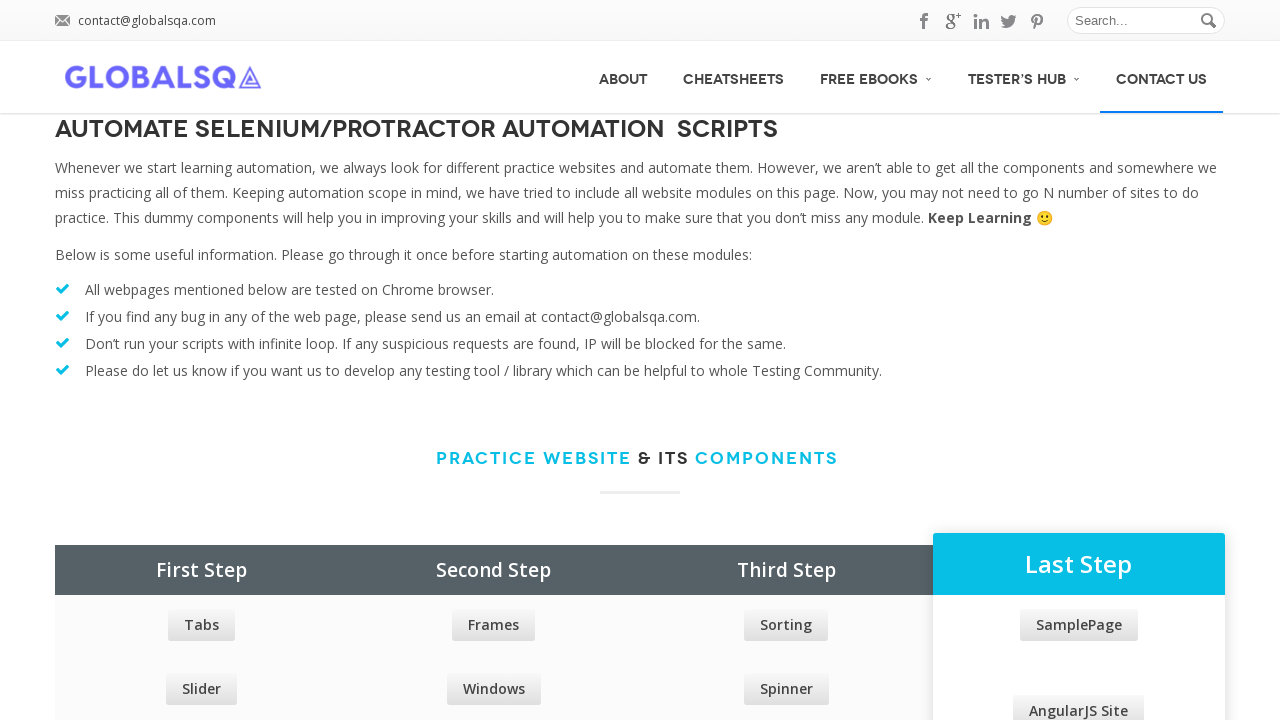

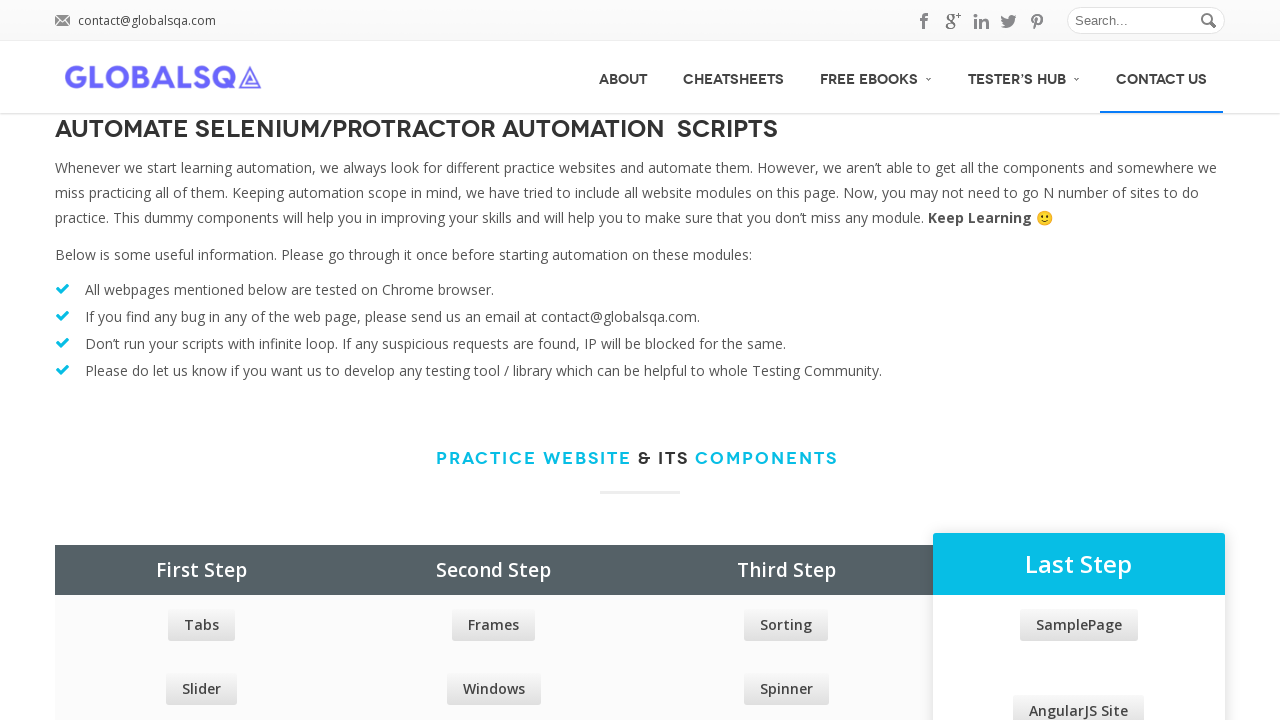